Tests window switching functionality by clicking links to open Google and Facebook in new windows and switching between them

Starting URL: https://automationfc.github.io/basic-form/index.html

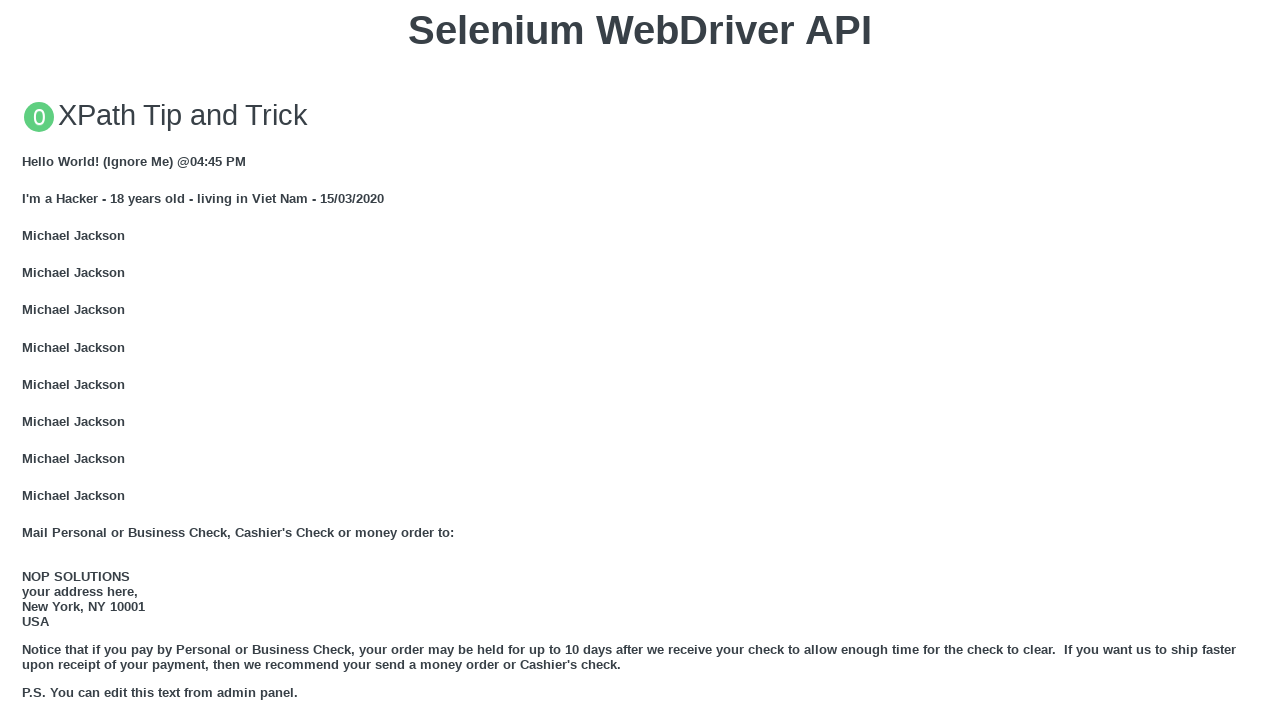

Clicked Google link and opened new window at (56, 360) on xpath=//a[text()='GOOGLE']
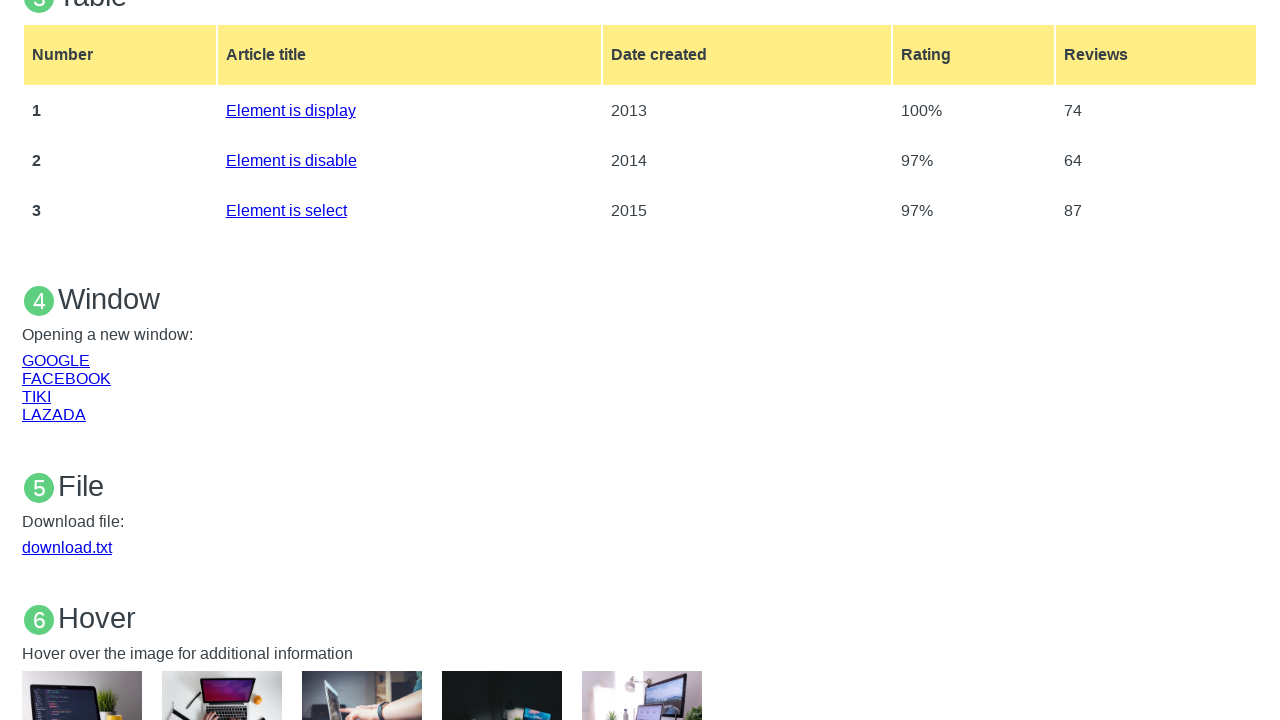

Clicked Facebook link and opened new window at (66, 378) on xpath=//a[text()='FACEBOOK']
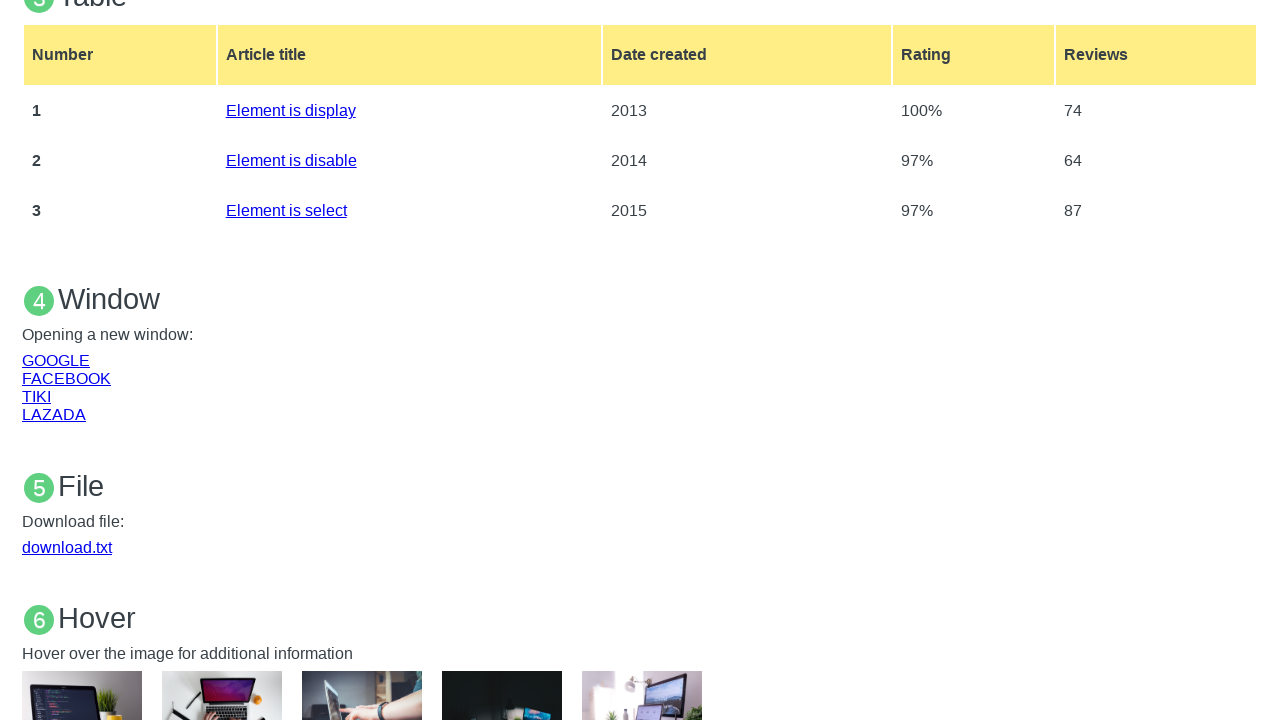

Brought main page window to front
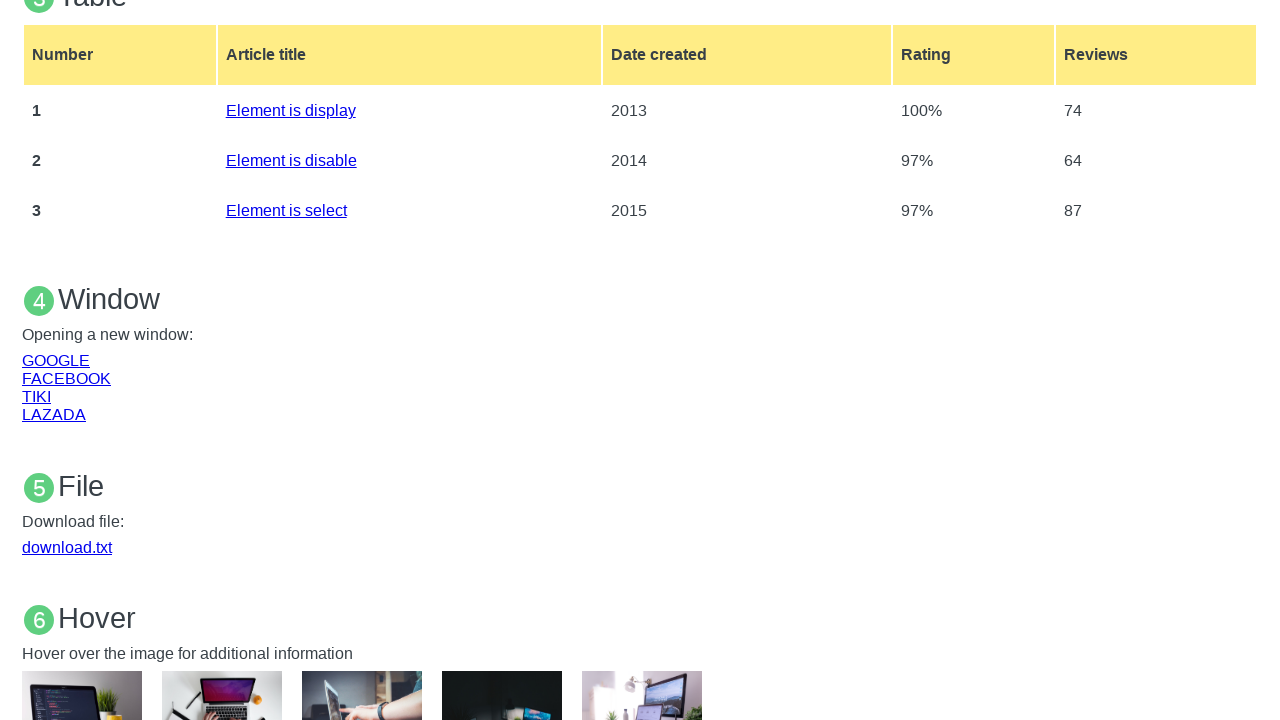

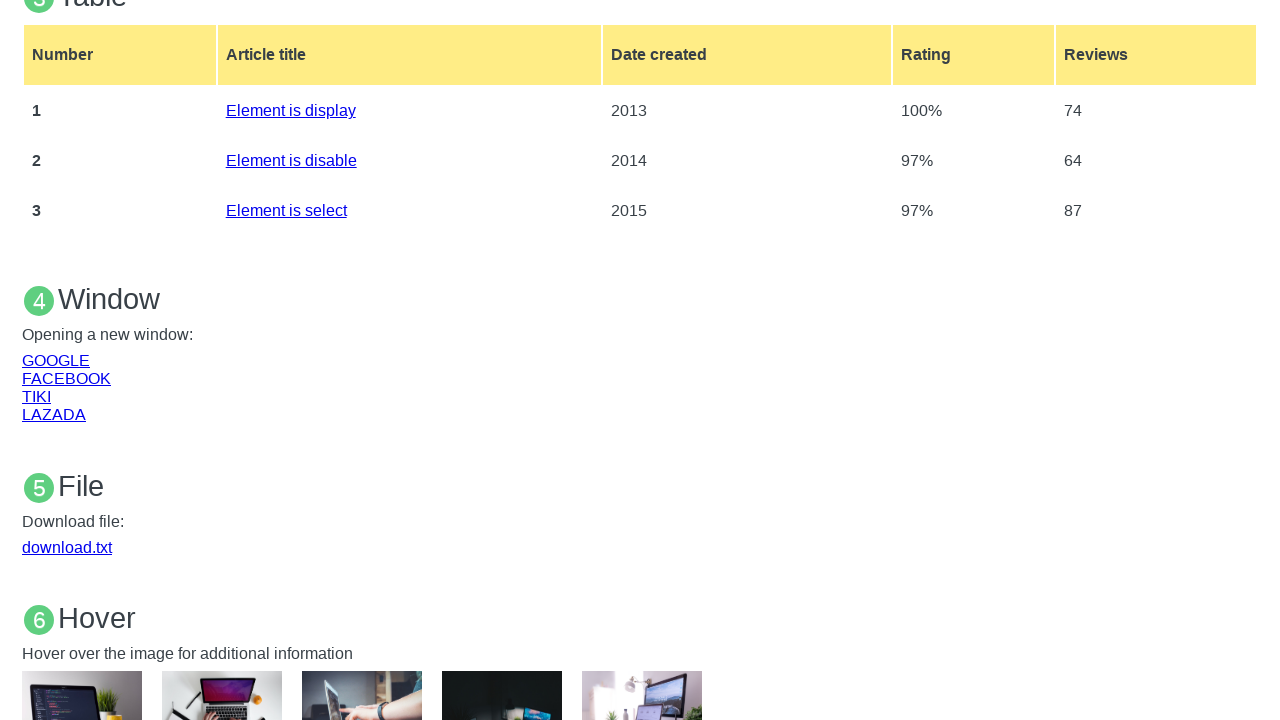